Tests an e-commerce site by verifying the homepage loads, searching for "phone", and checking that the first search result contains "phone"

Starting URL: https://testotomasyonu.com

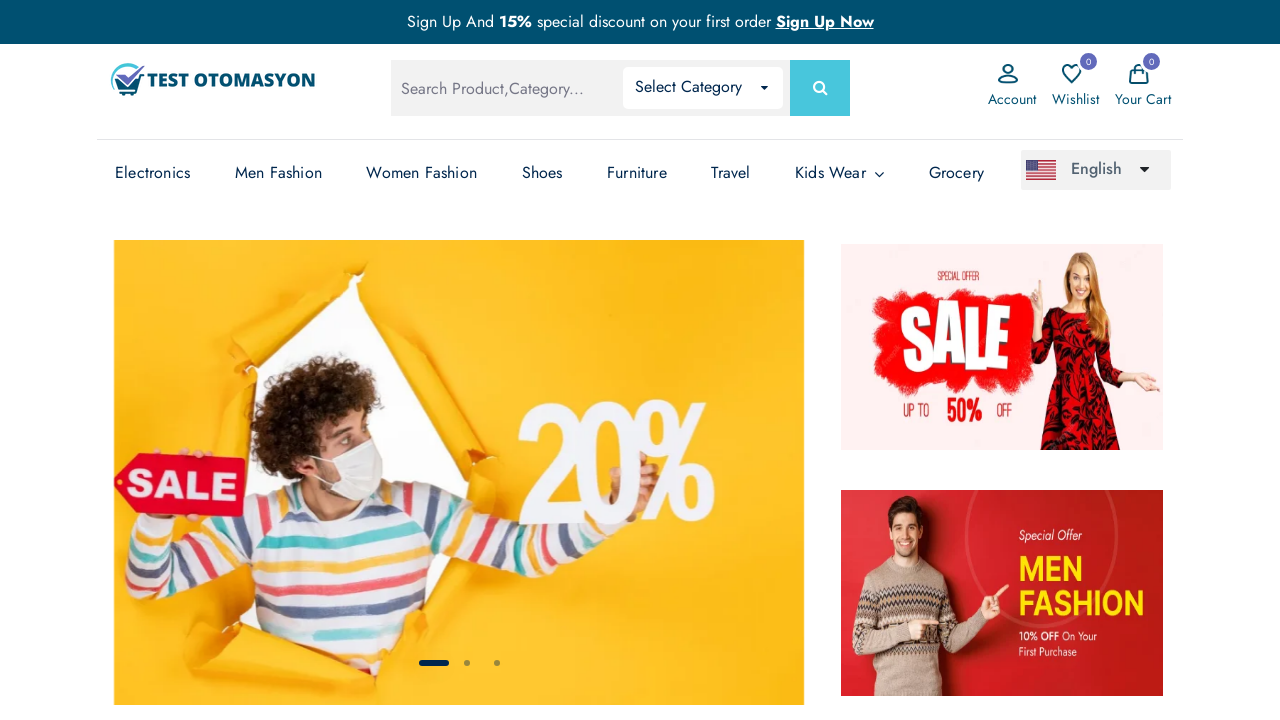

Verified page title contains 'Test Otomasyonu'
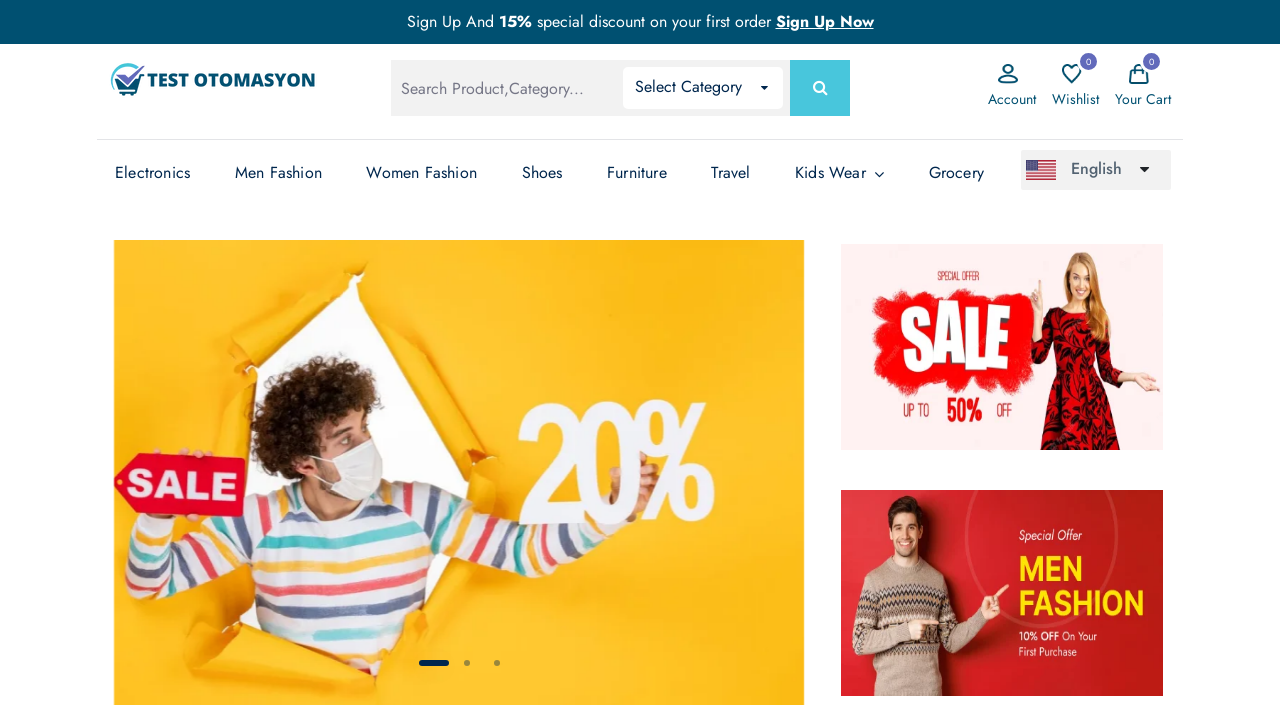

Filled search field with 'phone' on #global-search
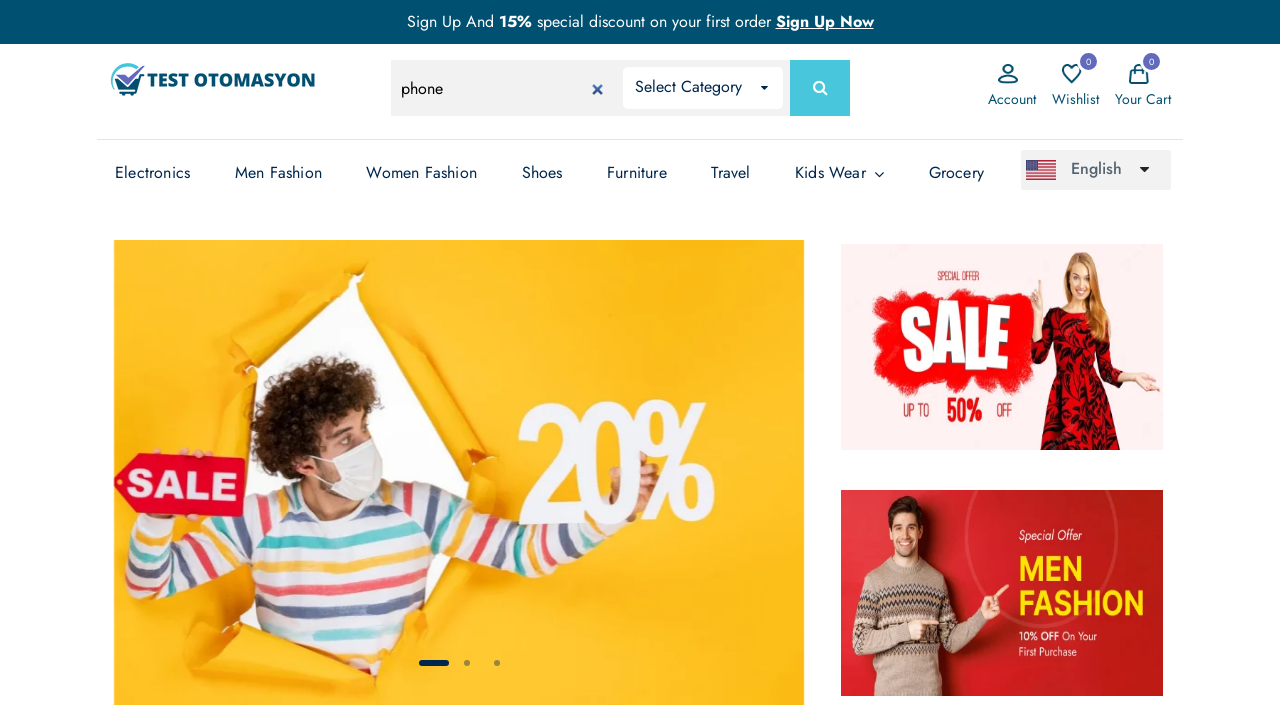

Pressed Enter to submit search for 'phone' on #global-search
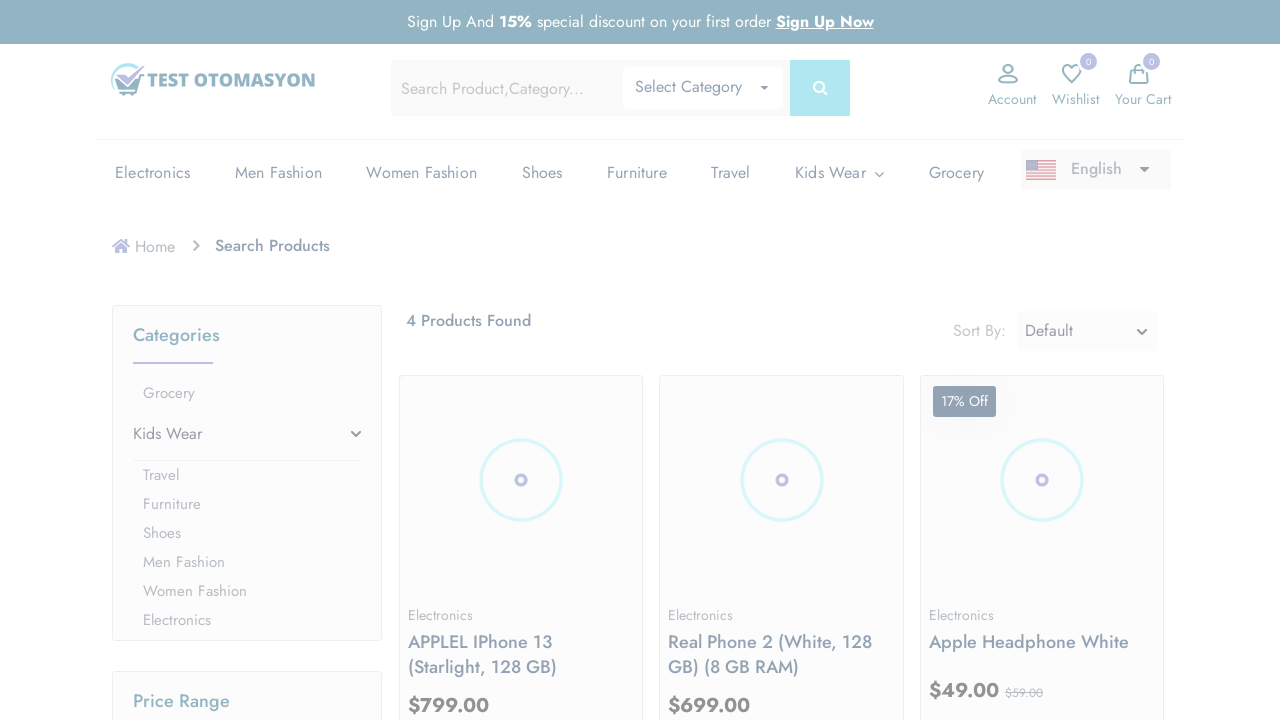

Search results loaded and first item selector found
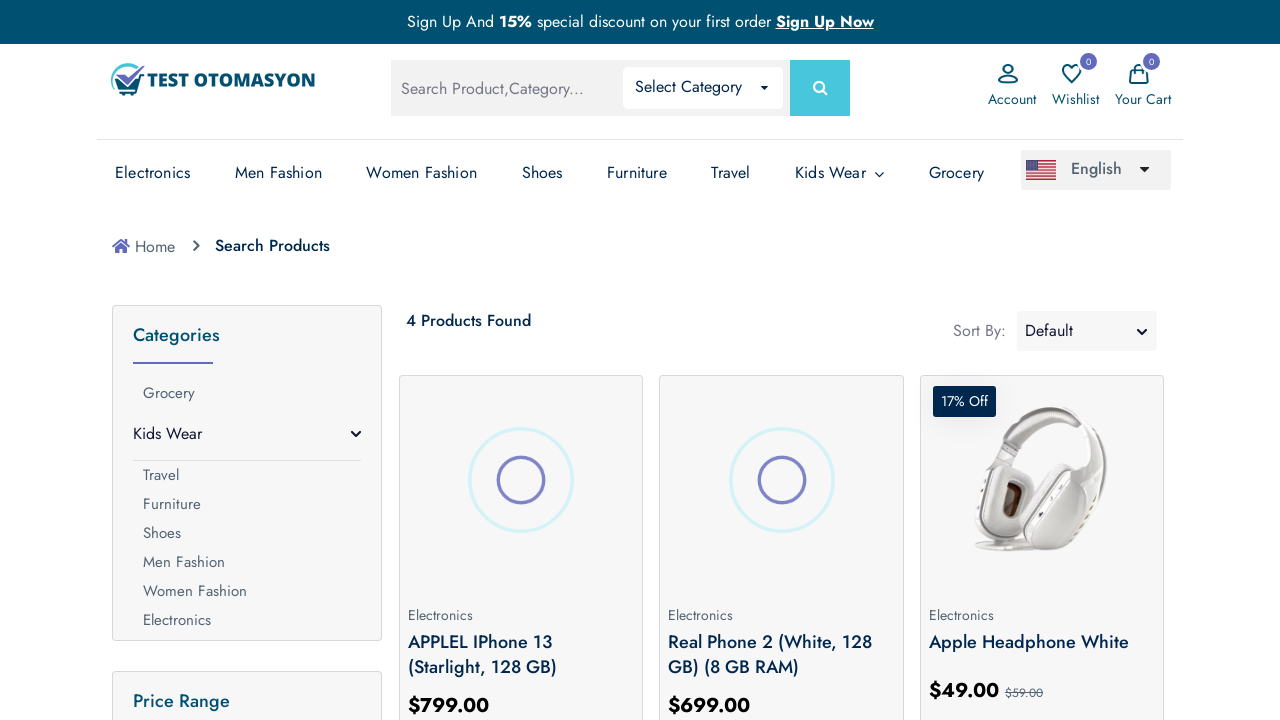

Retrieved text content from first search result
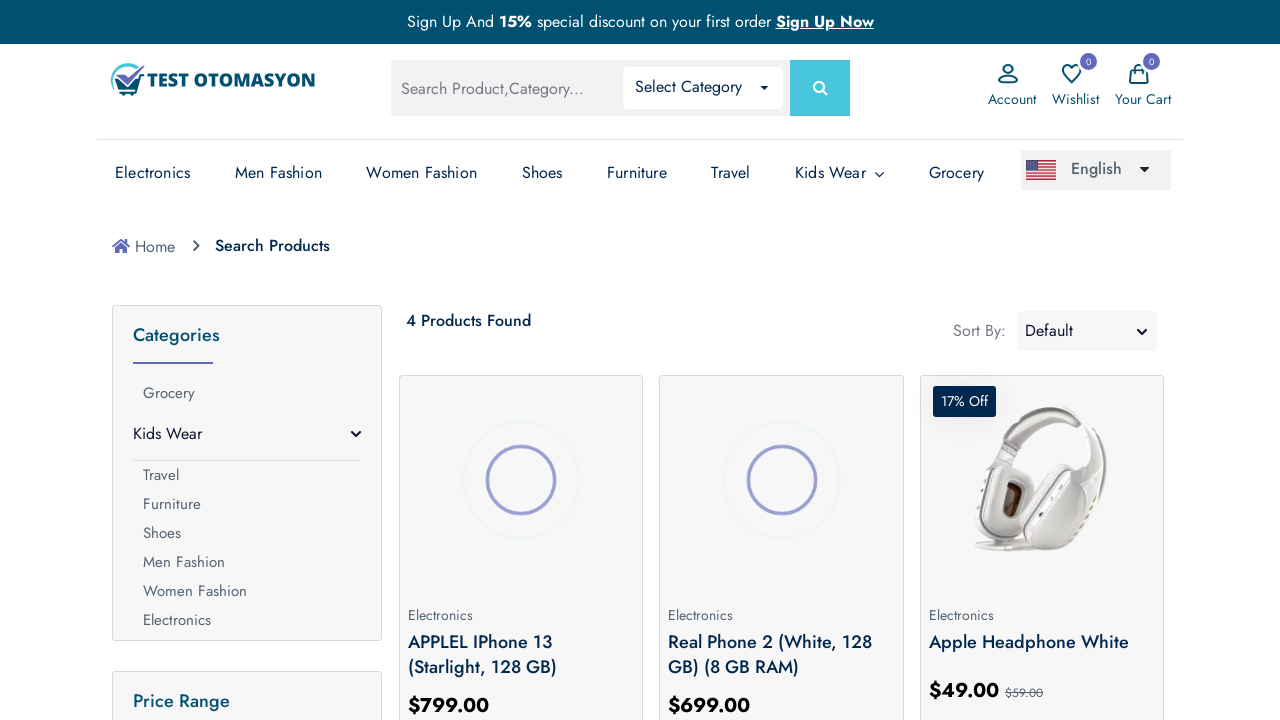

Verified first search result contains 'phone'
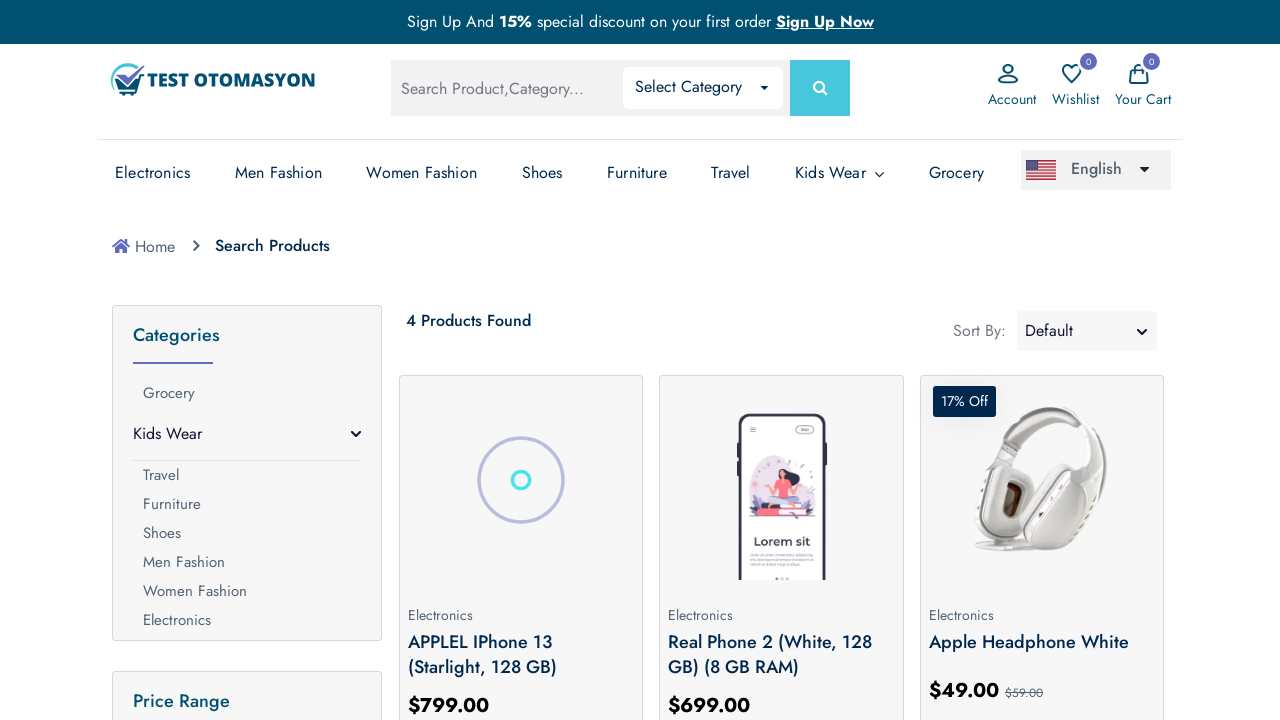

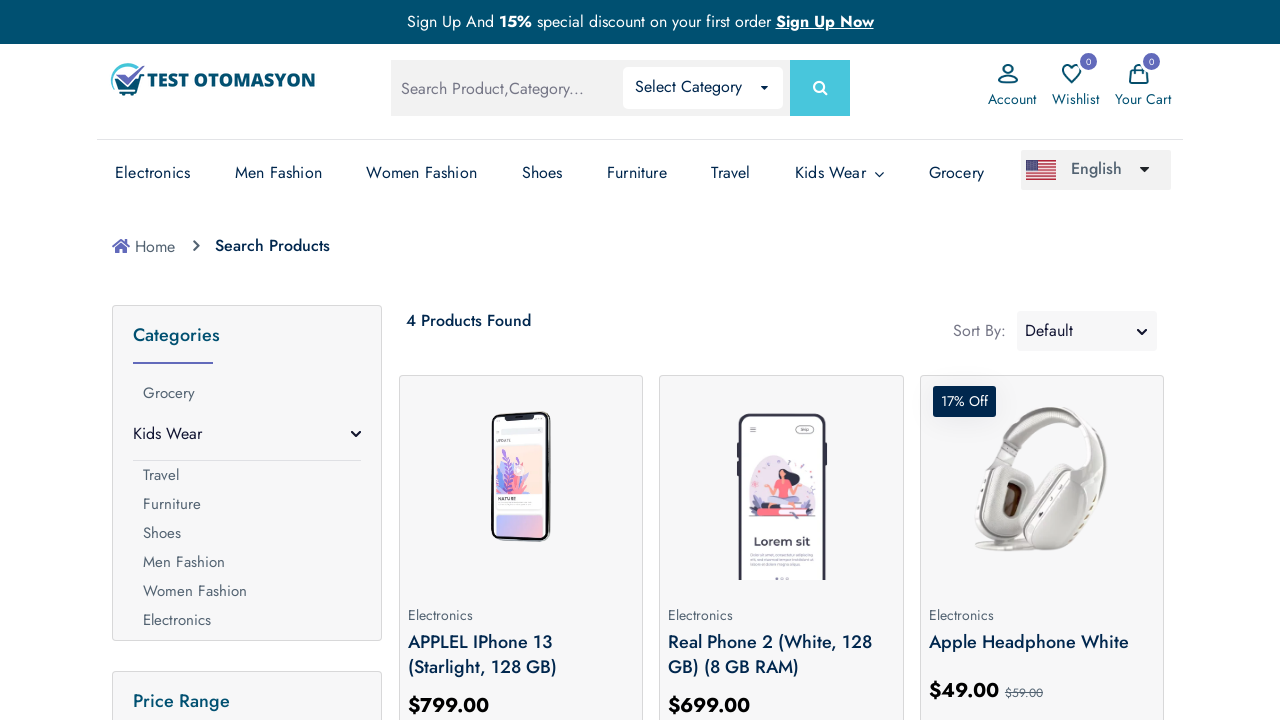